Tests form interaction using relative positioning to find and interact with various form elements including labels, inputs, checkboxes, and radio buttons

Starting URL: https://rahulshettyacademy.com/angularpractice/

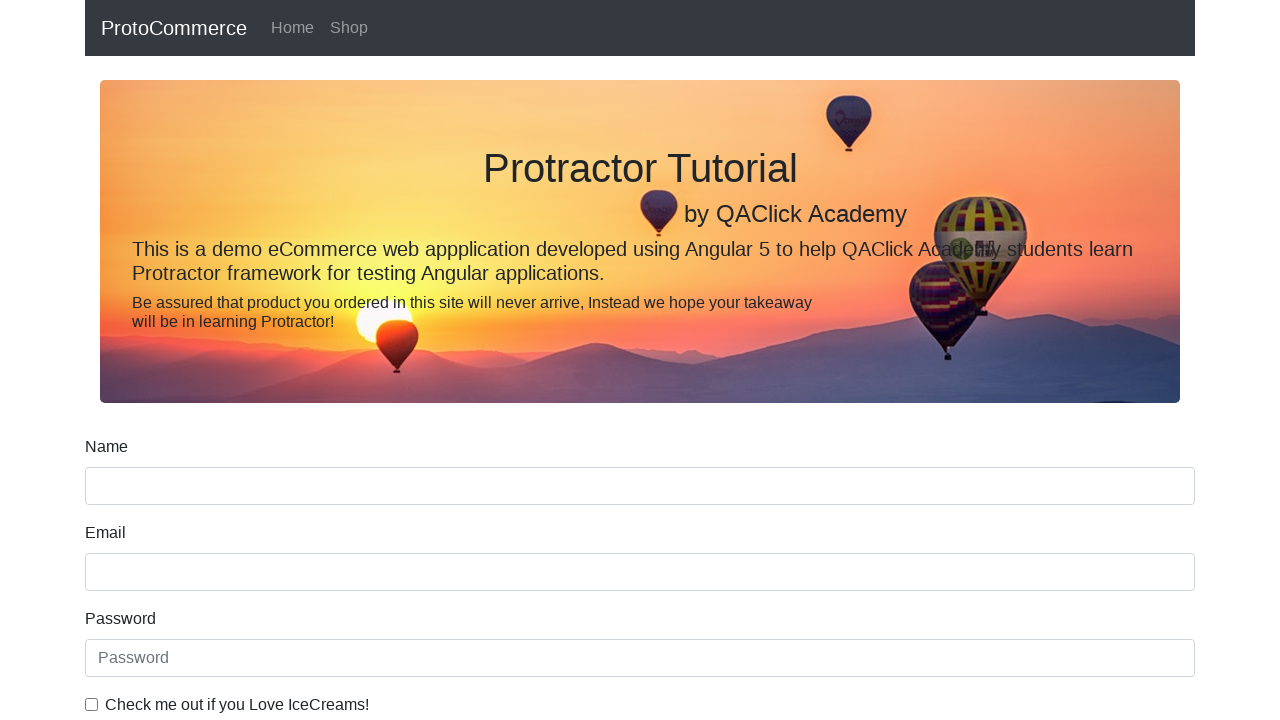

Navigated to Angular practice form
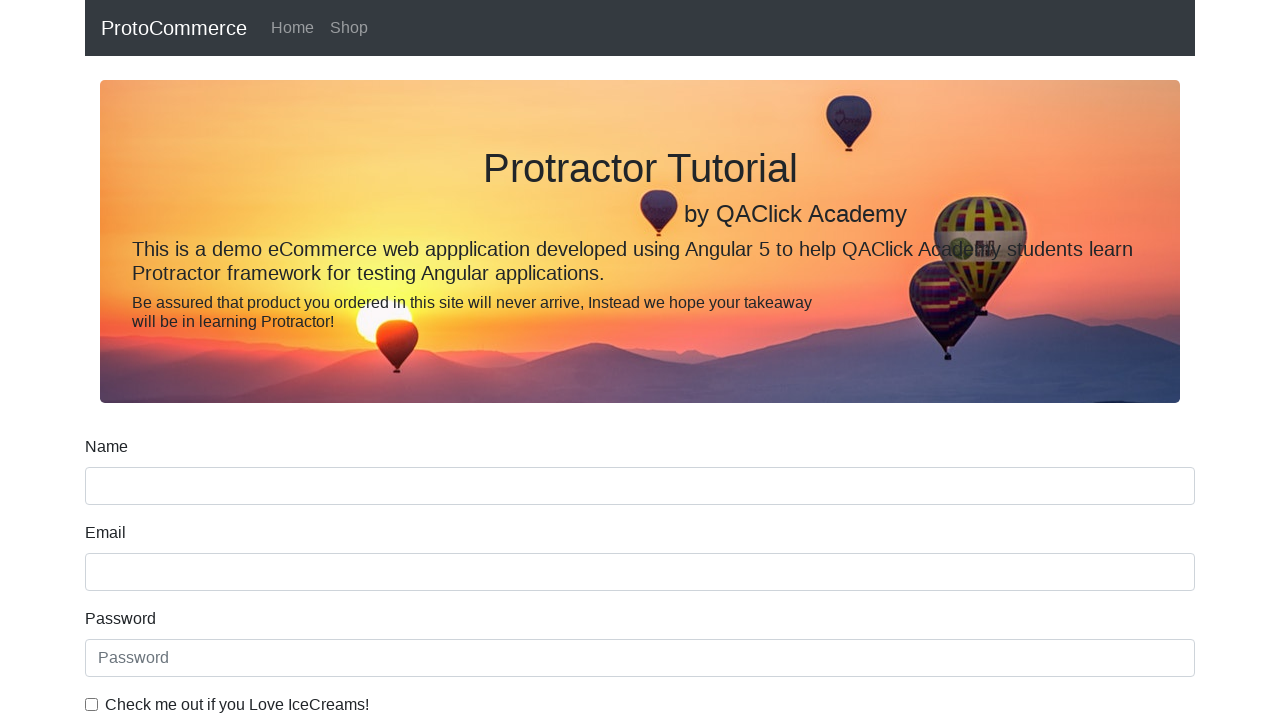

Located name input field
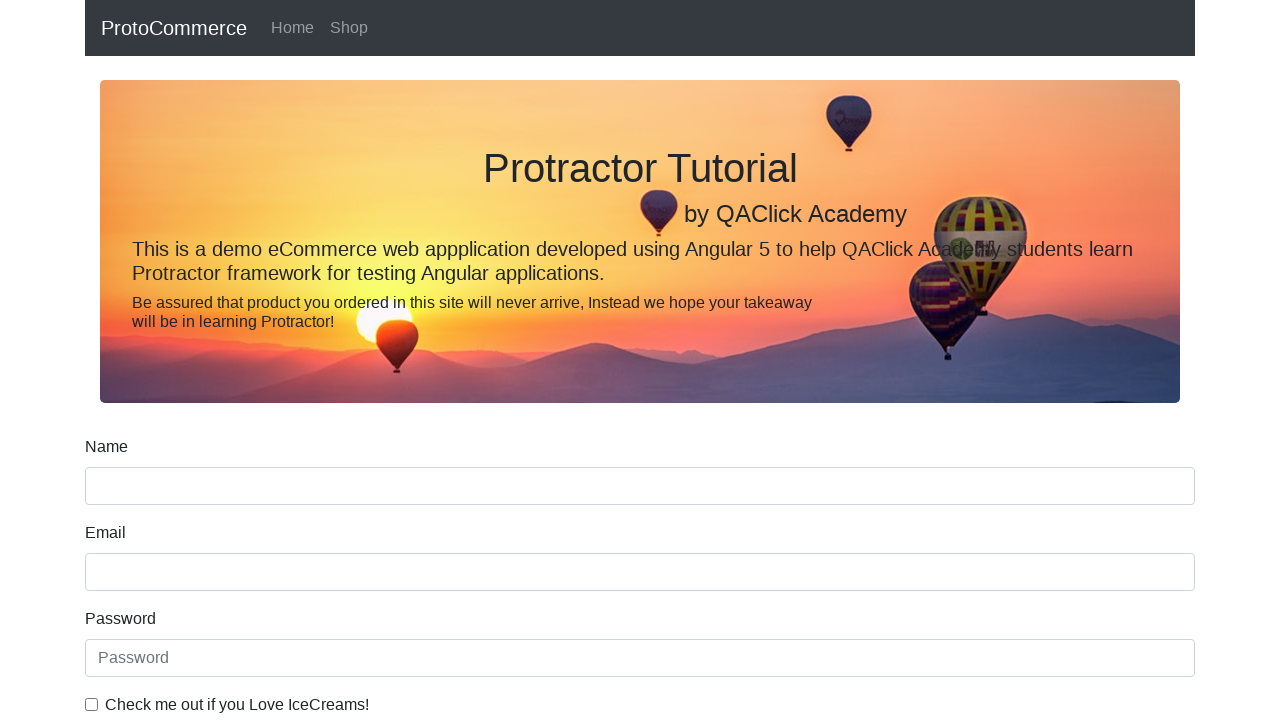

Located label above name input field
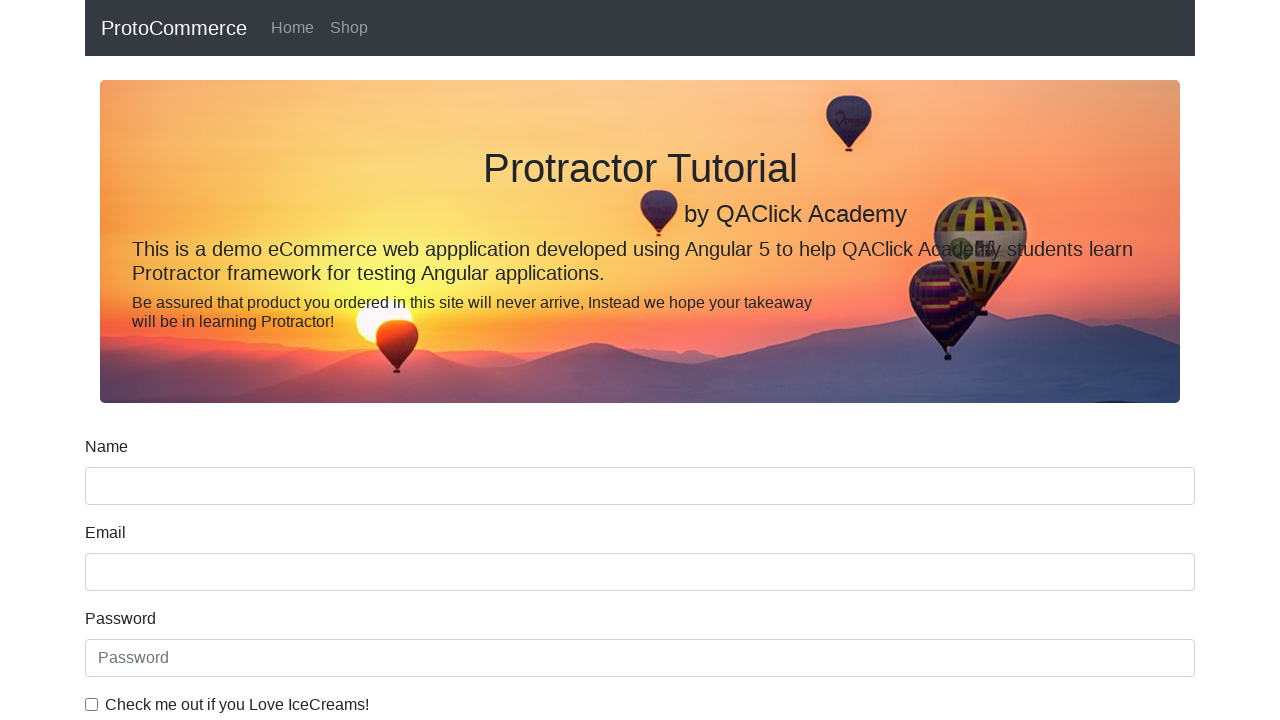

Retrieved and printed label text above name input
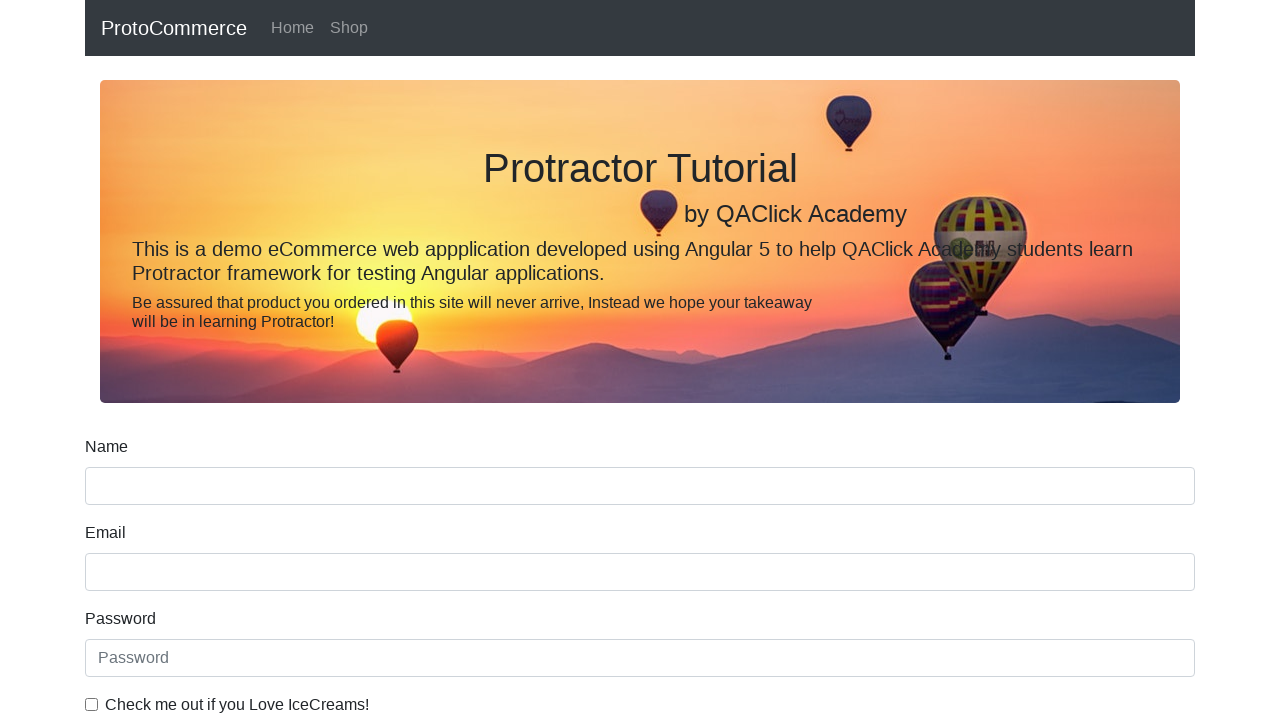

Located Date of Birth label
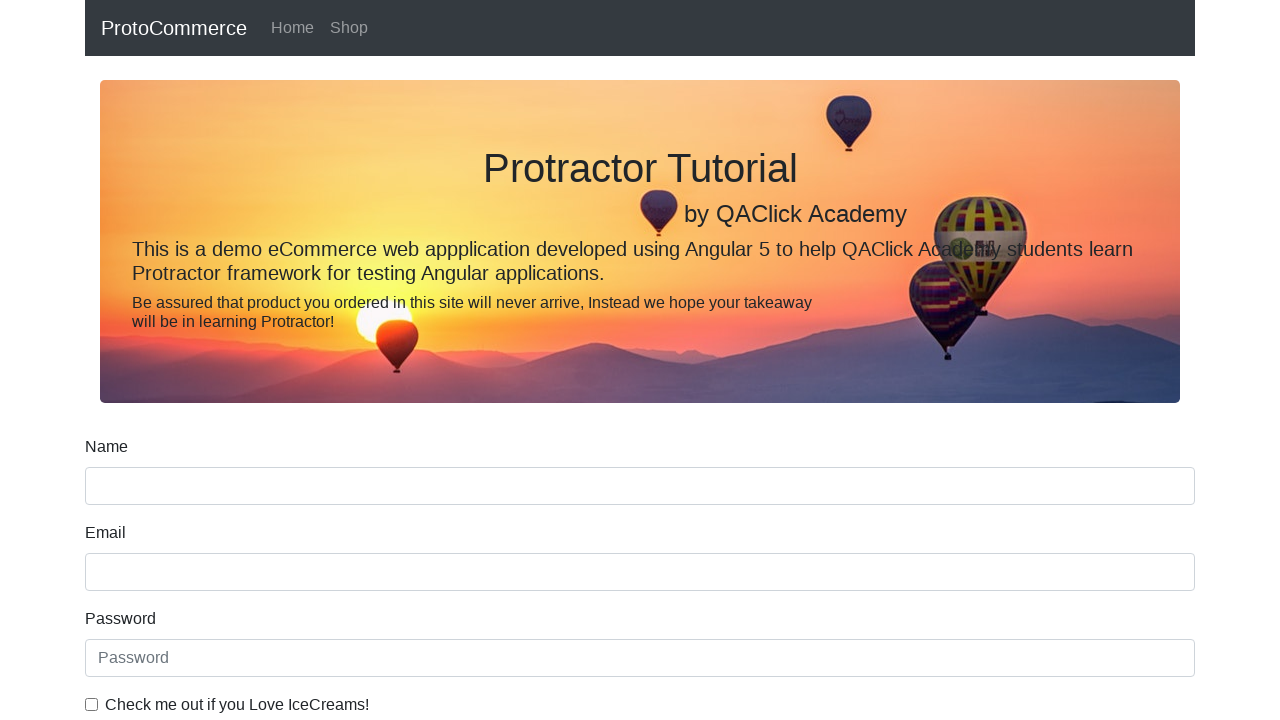

Clicked Date of Birth input field at (640, 412) on xpath=//label[@for='dateofBirth']/following-sibling::input[1]
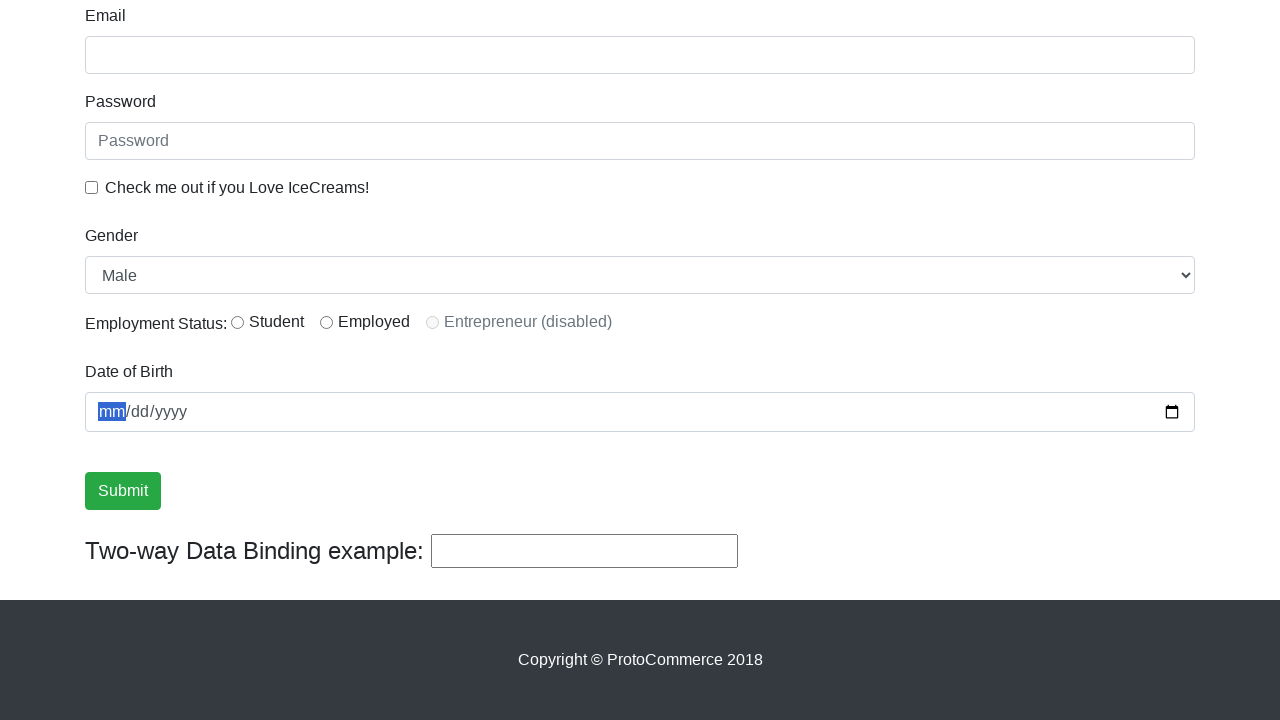

Located checkbox label text
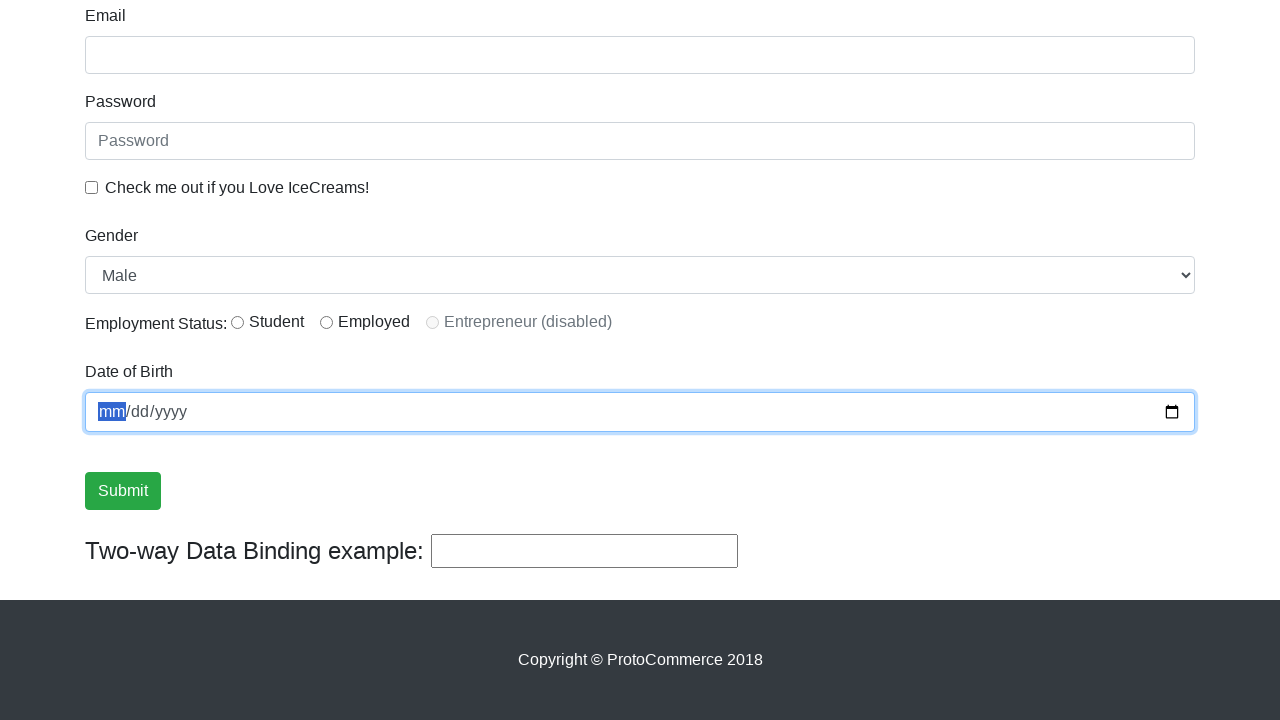

Clicked checkbox preceding the checkbox label at (92, 187) on xpath=//label[@for='exampleCheck1']/preceding-sibling::input[1]
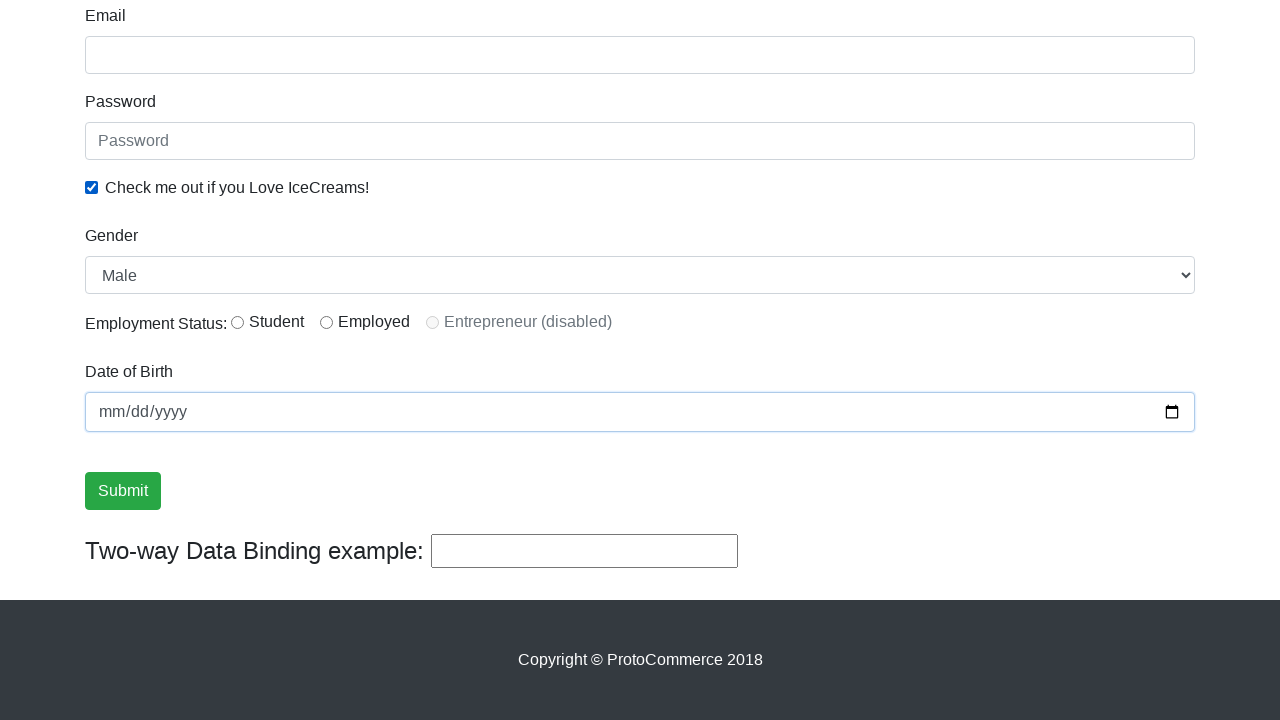

Located first radio button
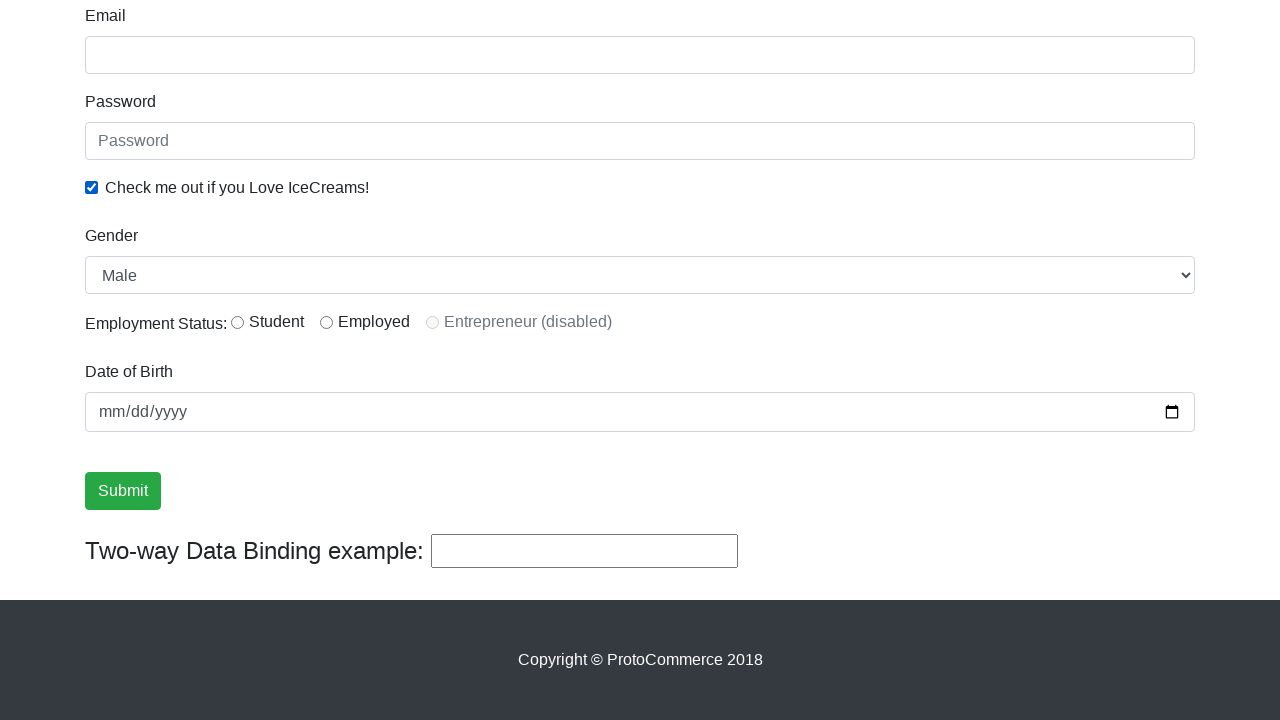

Located label following first radio button
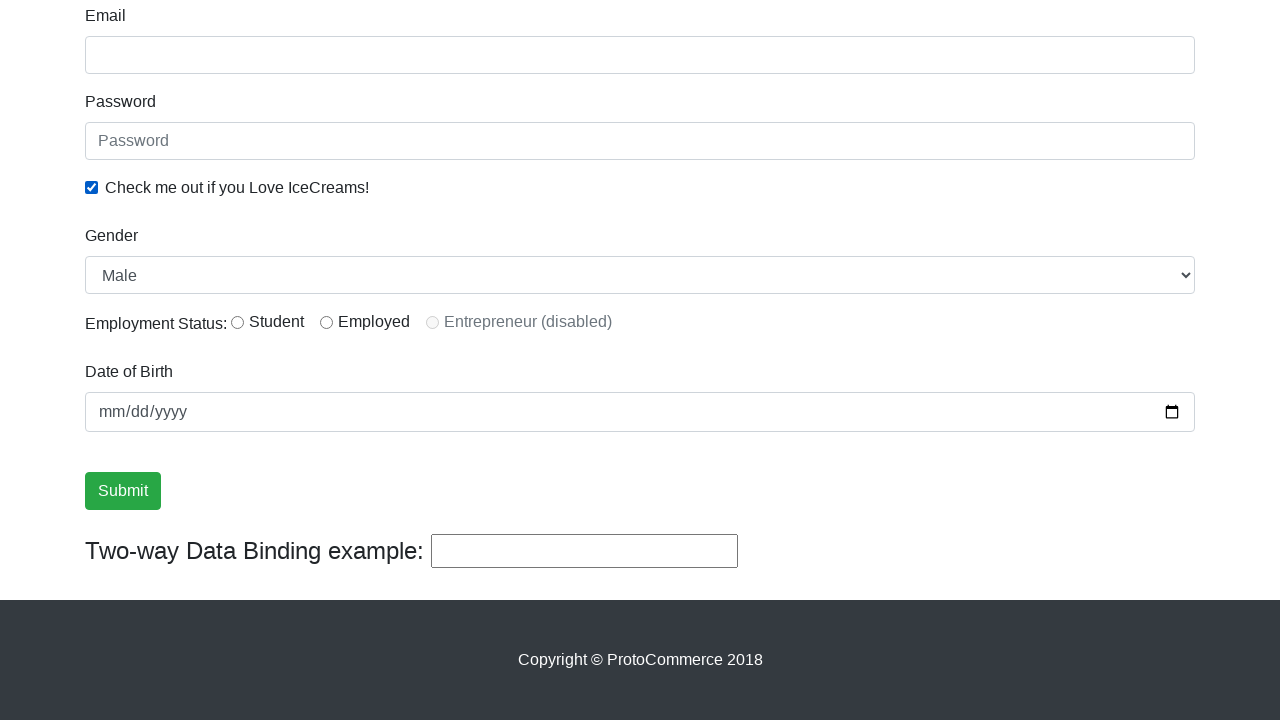

Retrieved and printed label text after first radio button
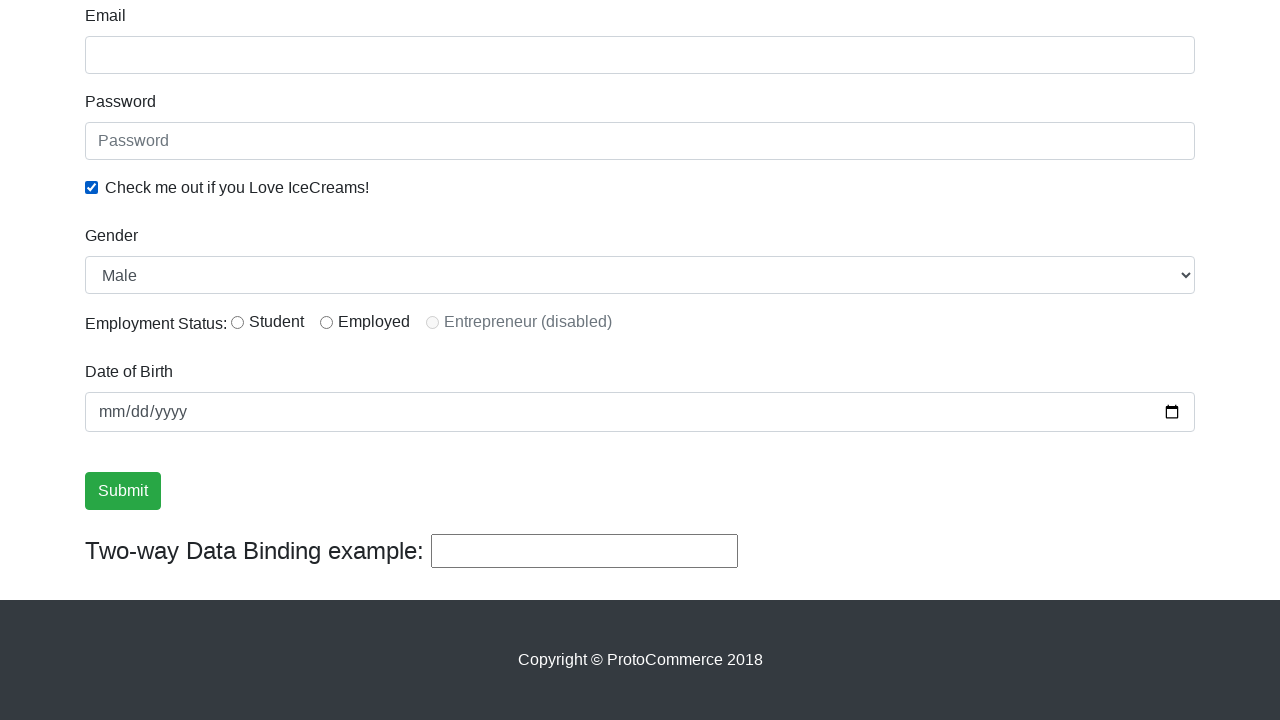

Clicked second radio button at (326, 322) on #inlineRadio2
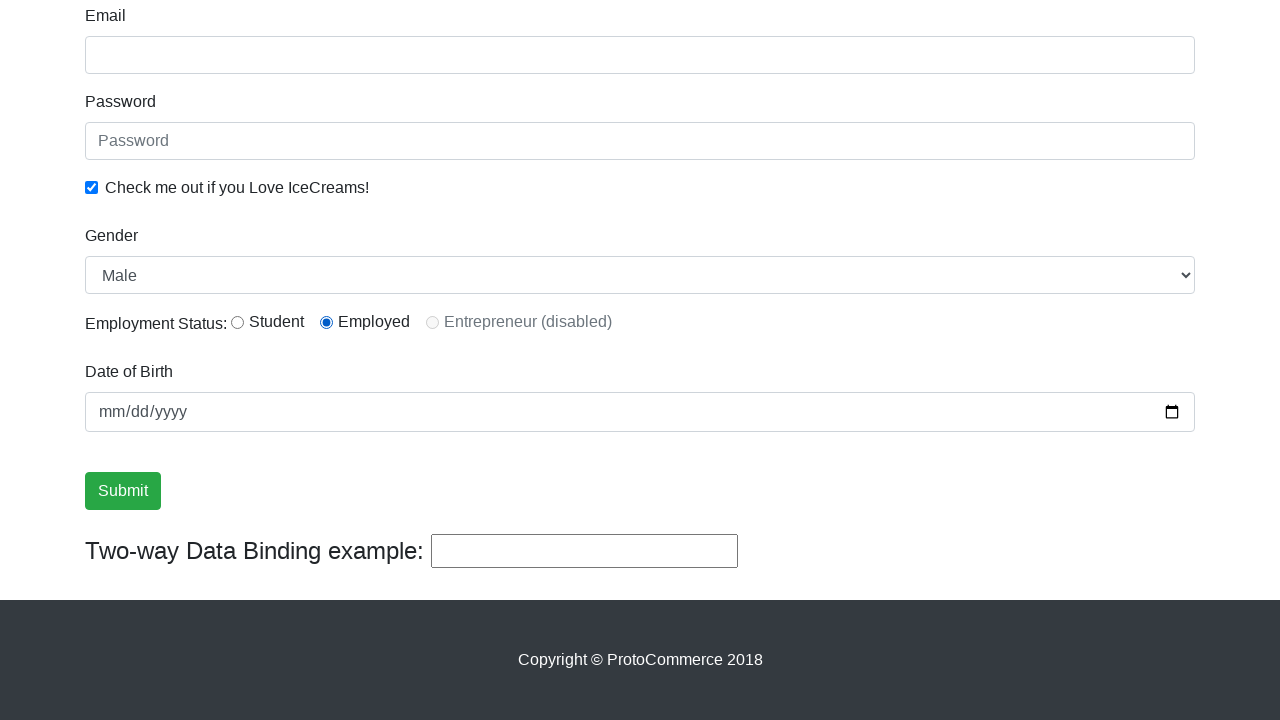

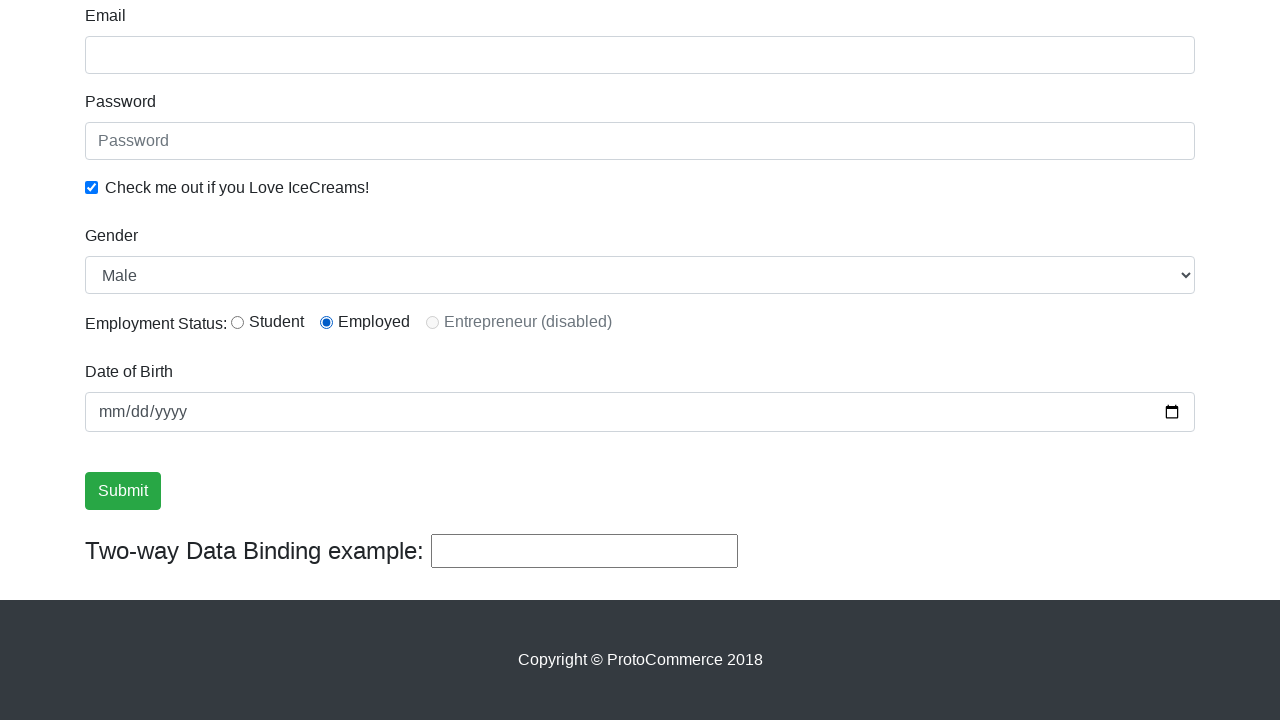